Navigates to the Top Quotes section on AZQuotes website

Starting URL: https://www.azquotes.com/

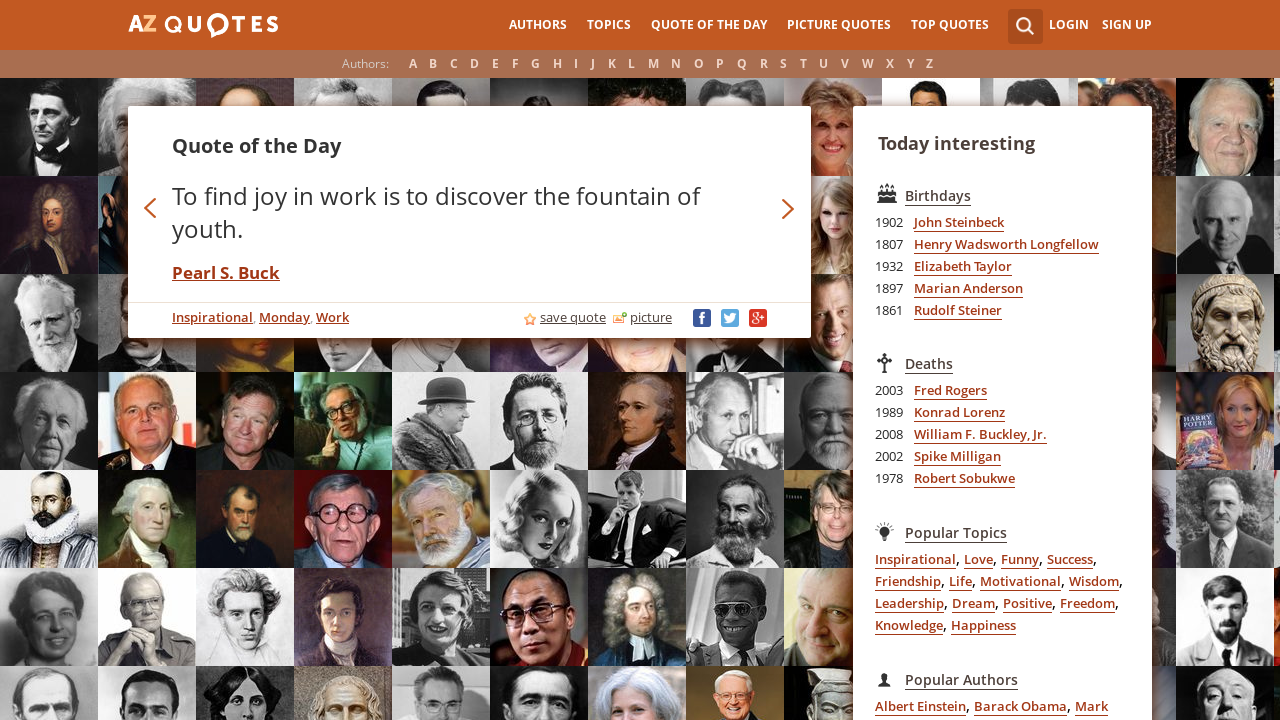

Clicked on Top Quotes link in navigation at (950, 25) on text=Top Quotes
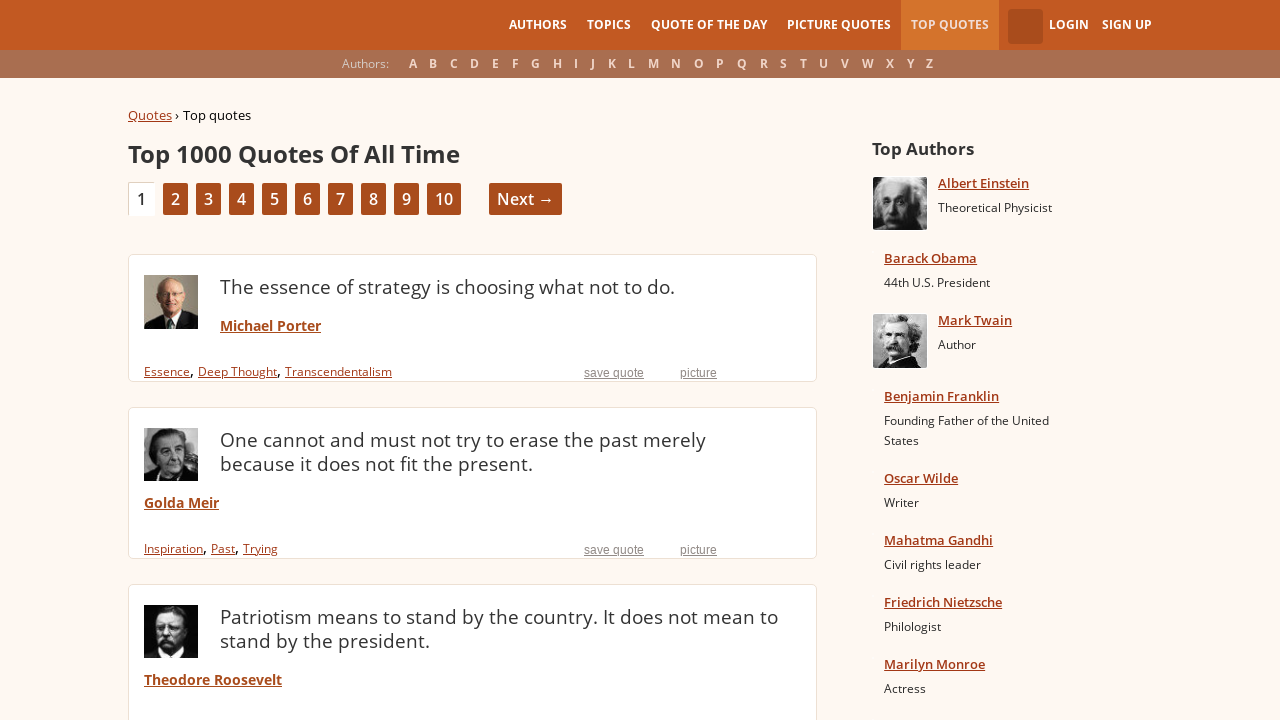

Top Quotes page loaded with quotes displayed
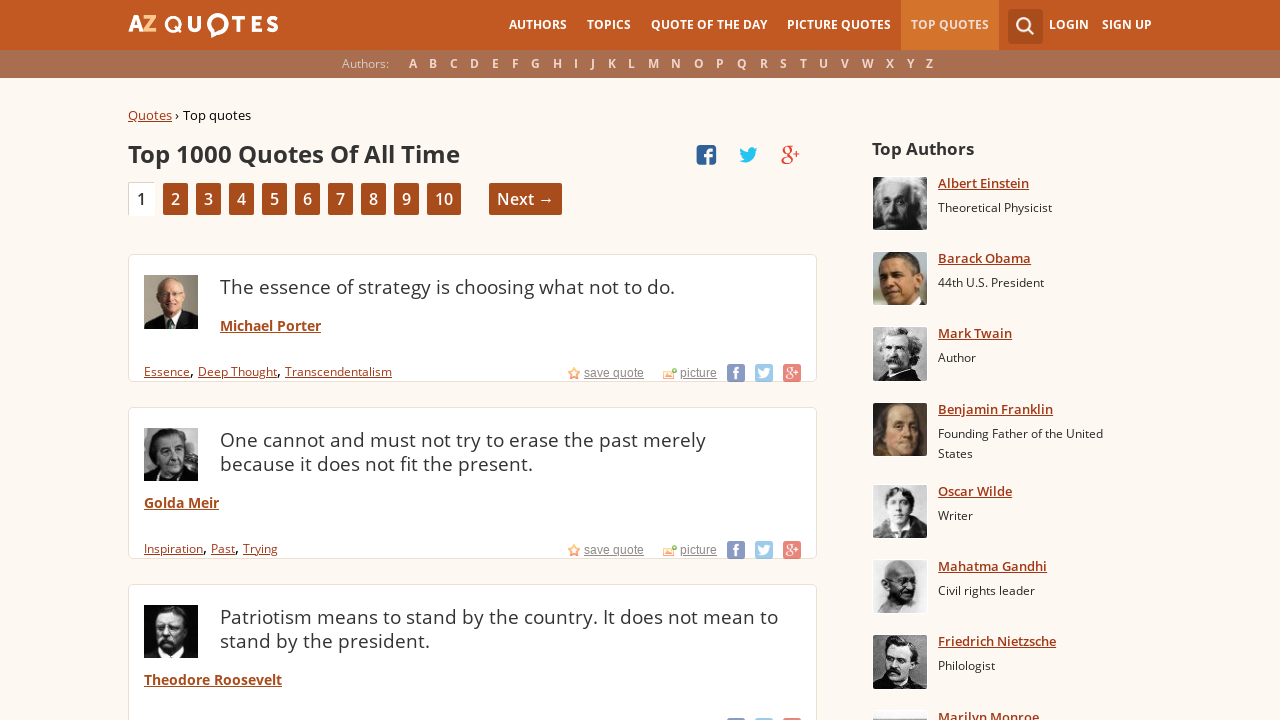

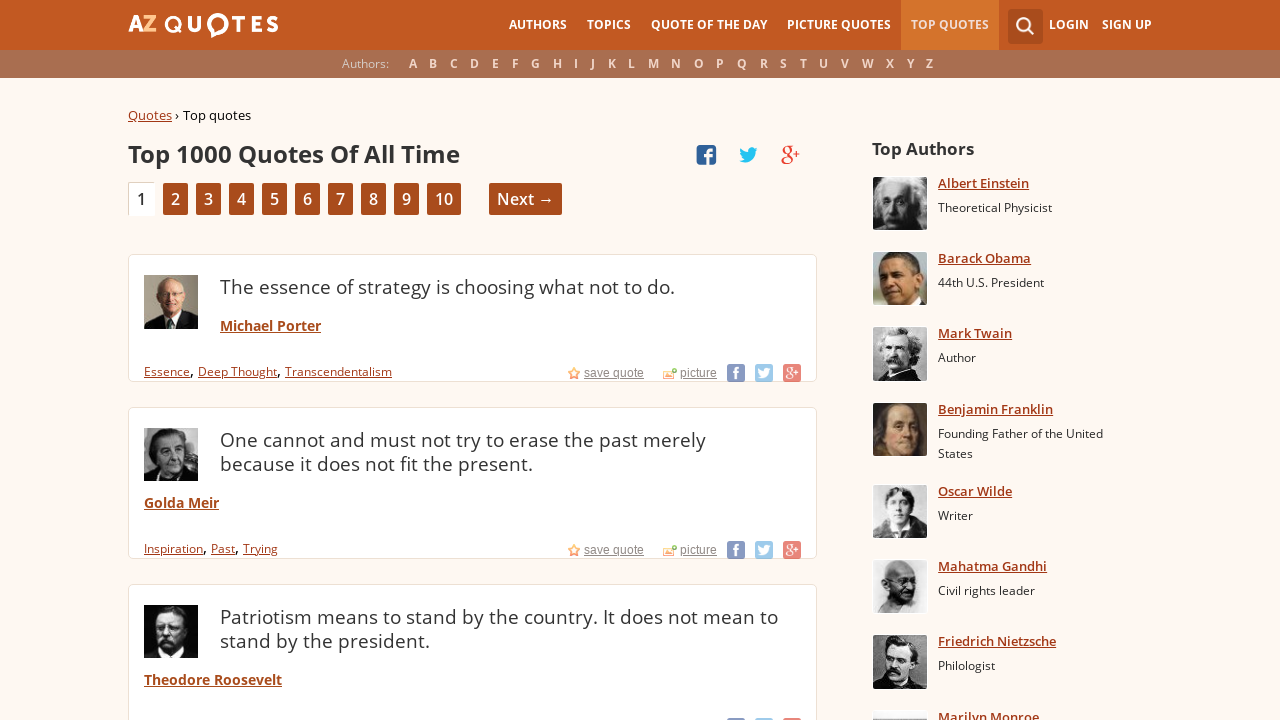